Tests clicking on the shopping cart icon in the header of the nop-station website

Starting URL: https://www.nop-station.com/

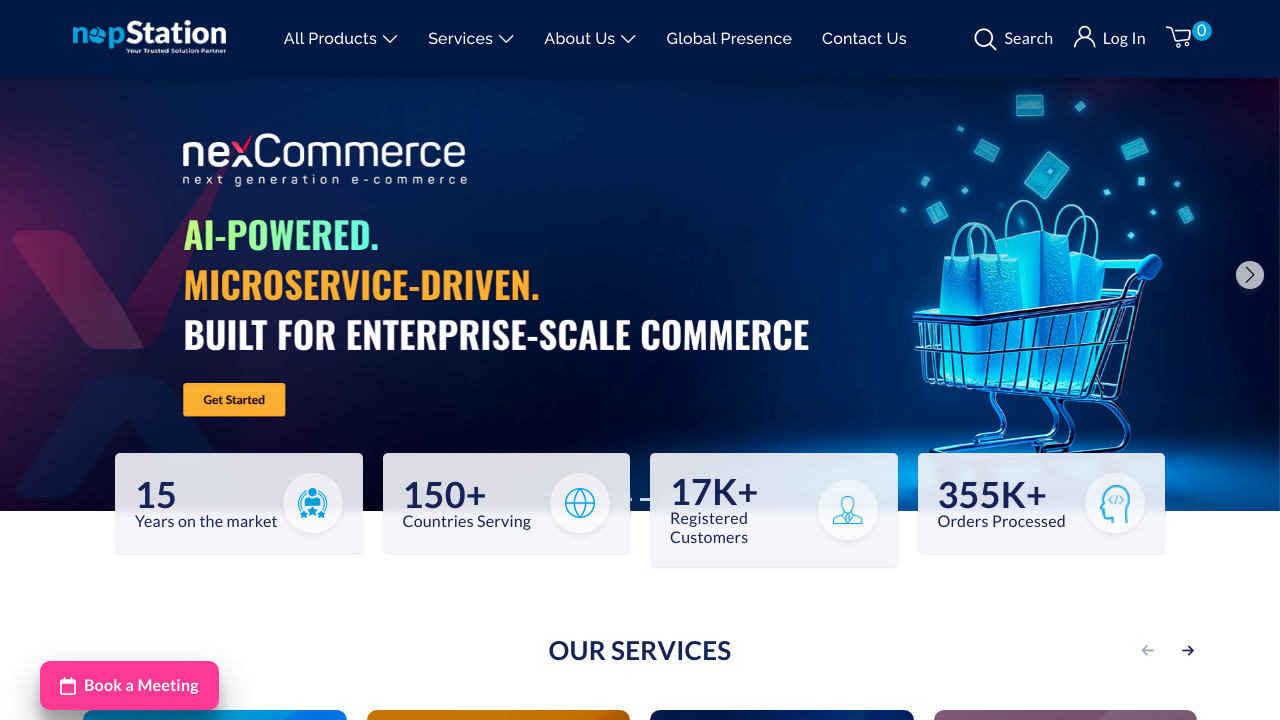

Clicked on the shopping cart icon in the header at (1181, 39) on xpath=//a[@class='ico-cart']
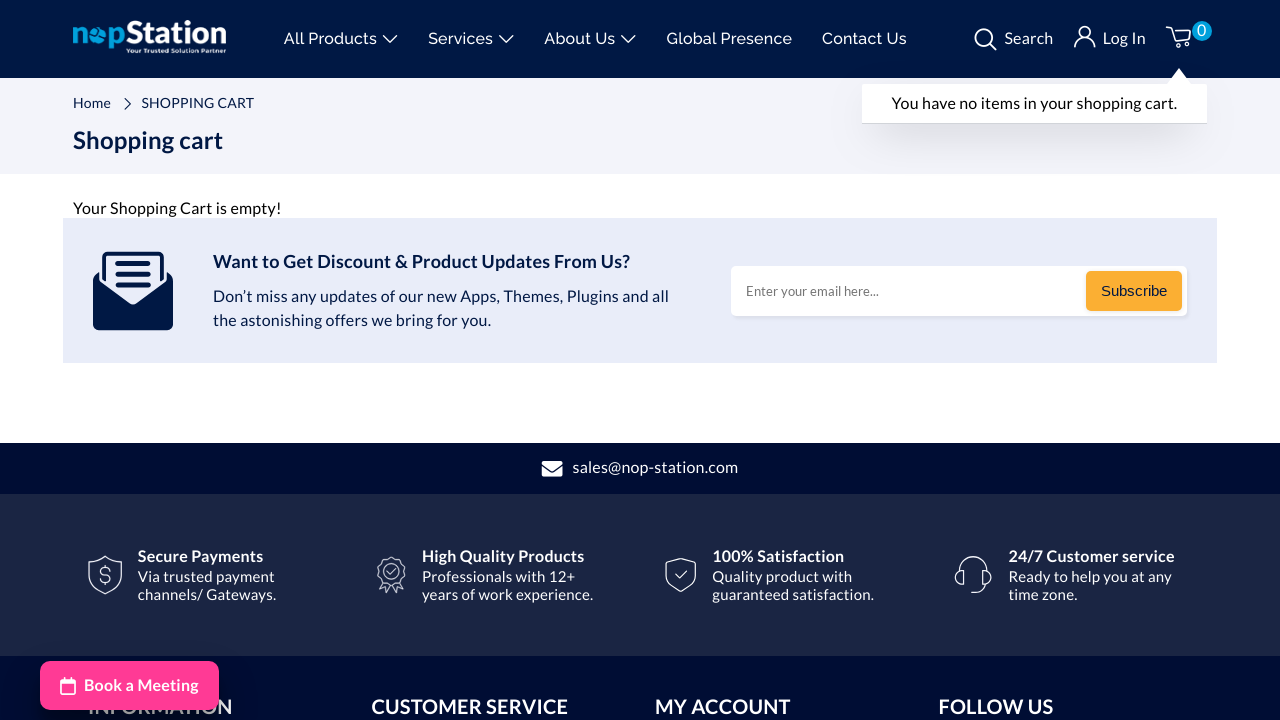

Waited for page to load (networkidle)
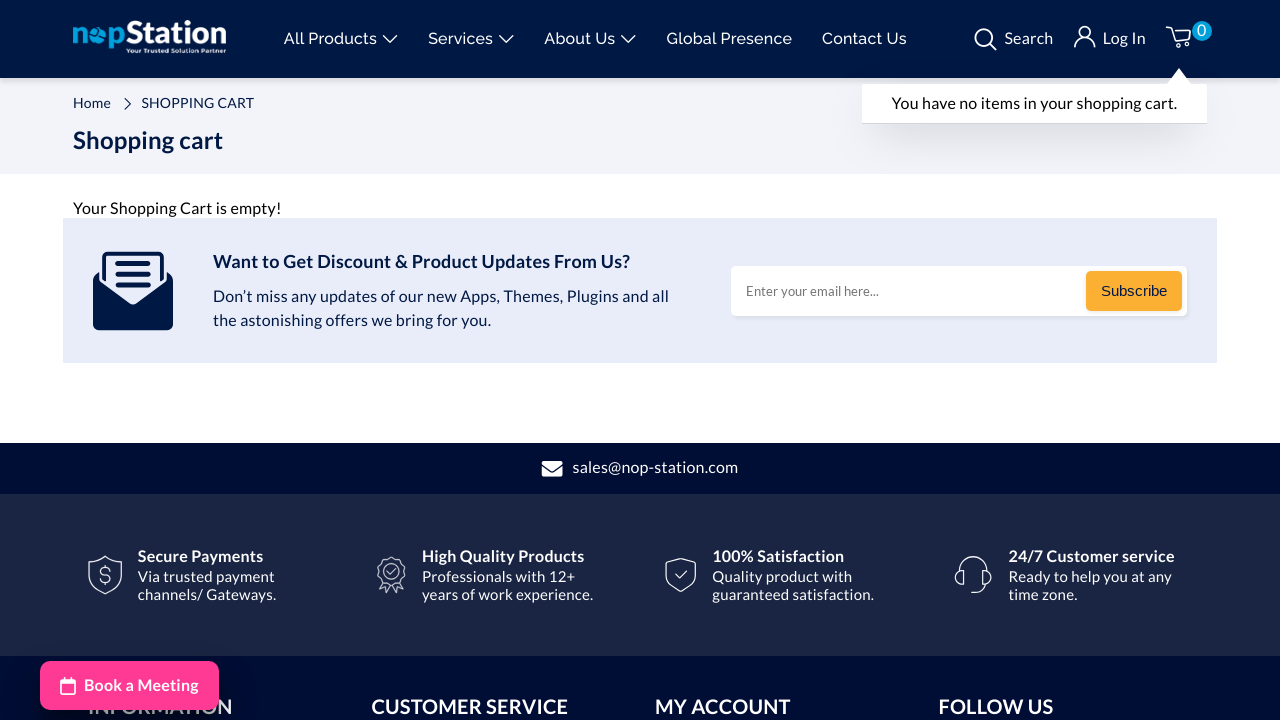

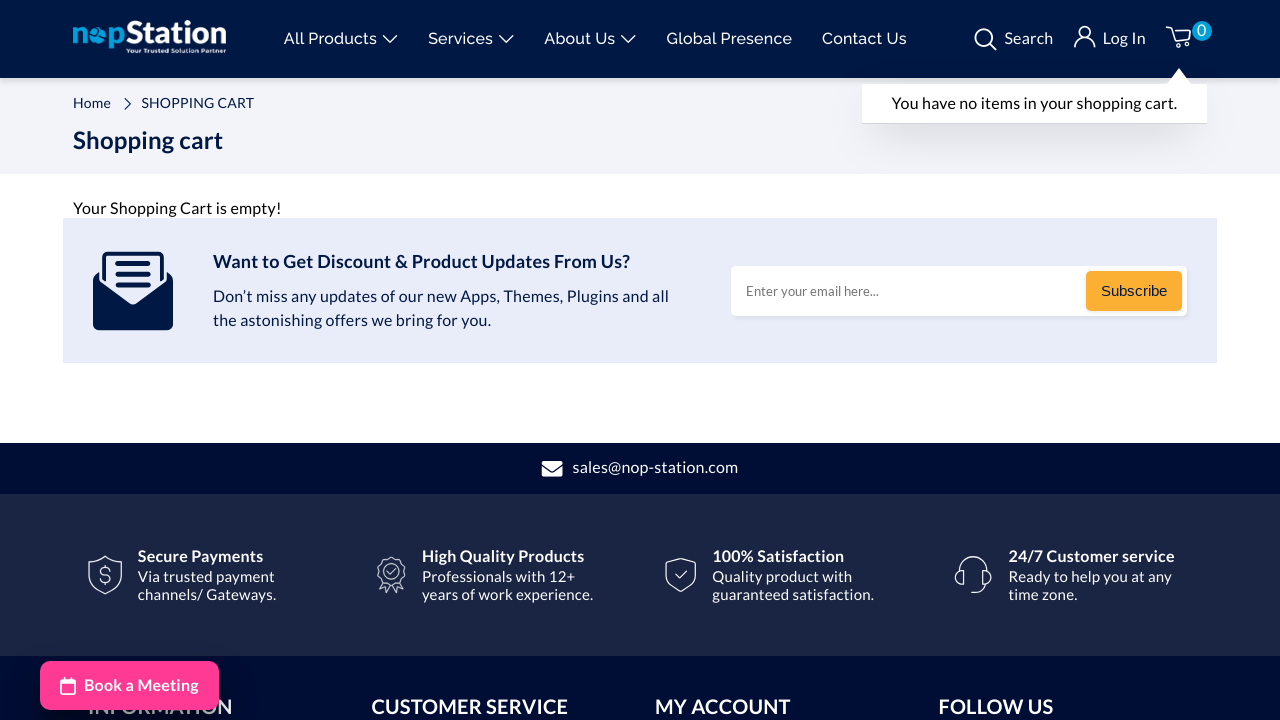